Navigates to BMI Calculator resources page and clicks on WHO Obesity and Overweight Facts link, verifying it opens the correct WHO page in a new tab

Starting URL: https://vagdevimahendrada.github.io/BMICalculator/

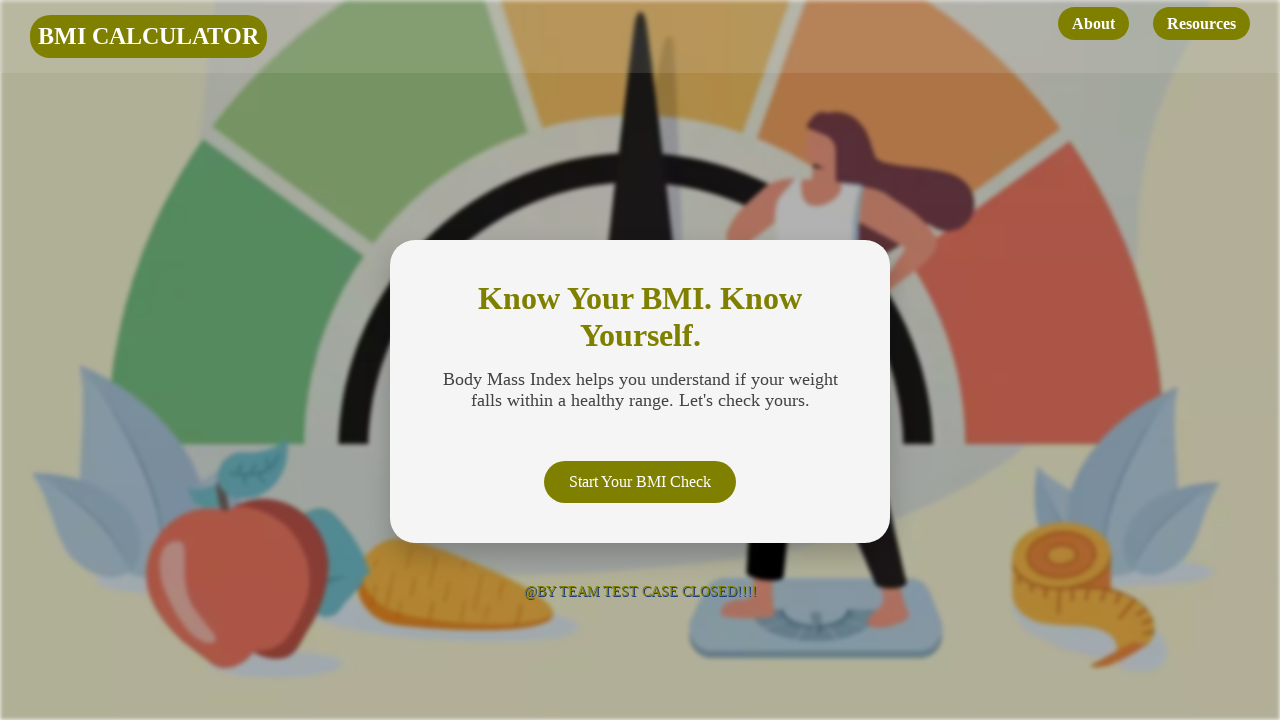

Clicked on Resources link at (1202, 24) on internal:role=link[name="Resources"i]
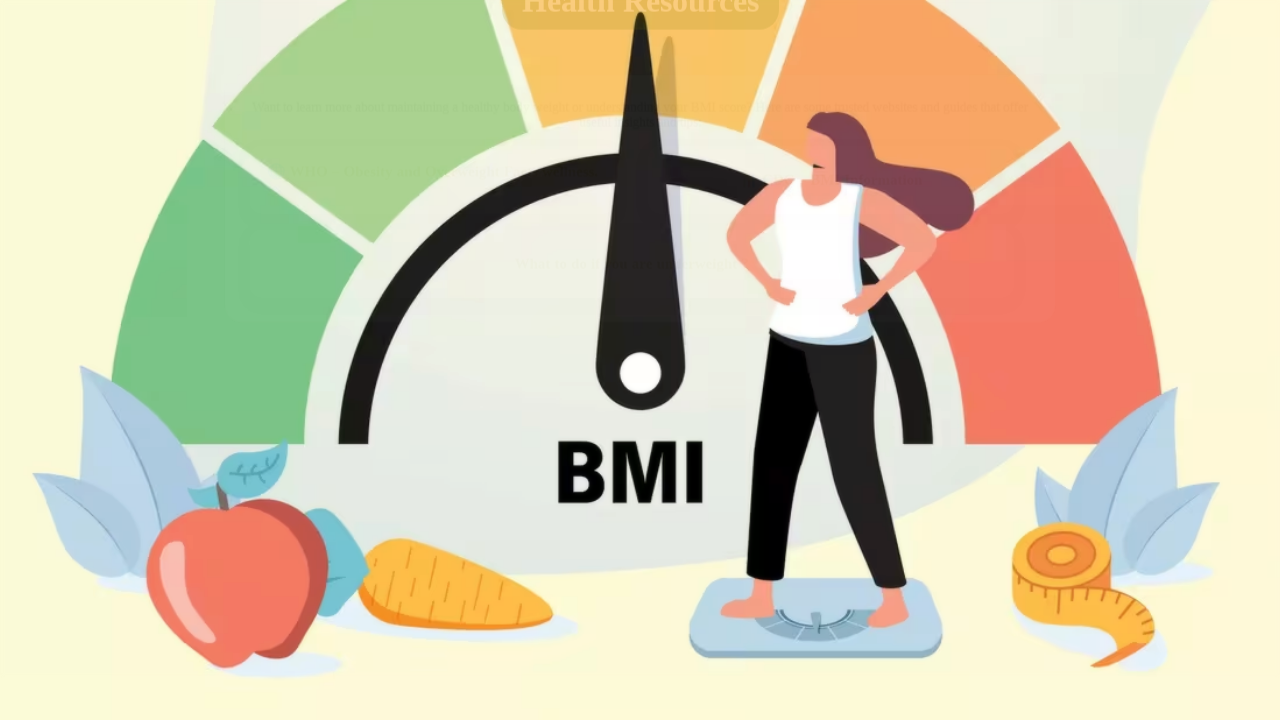

Health Resources heading loaded
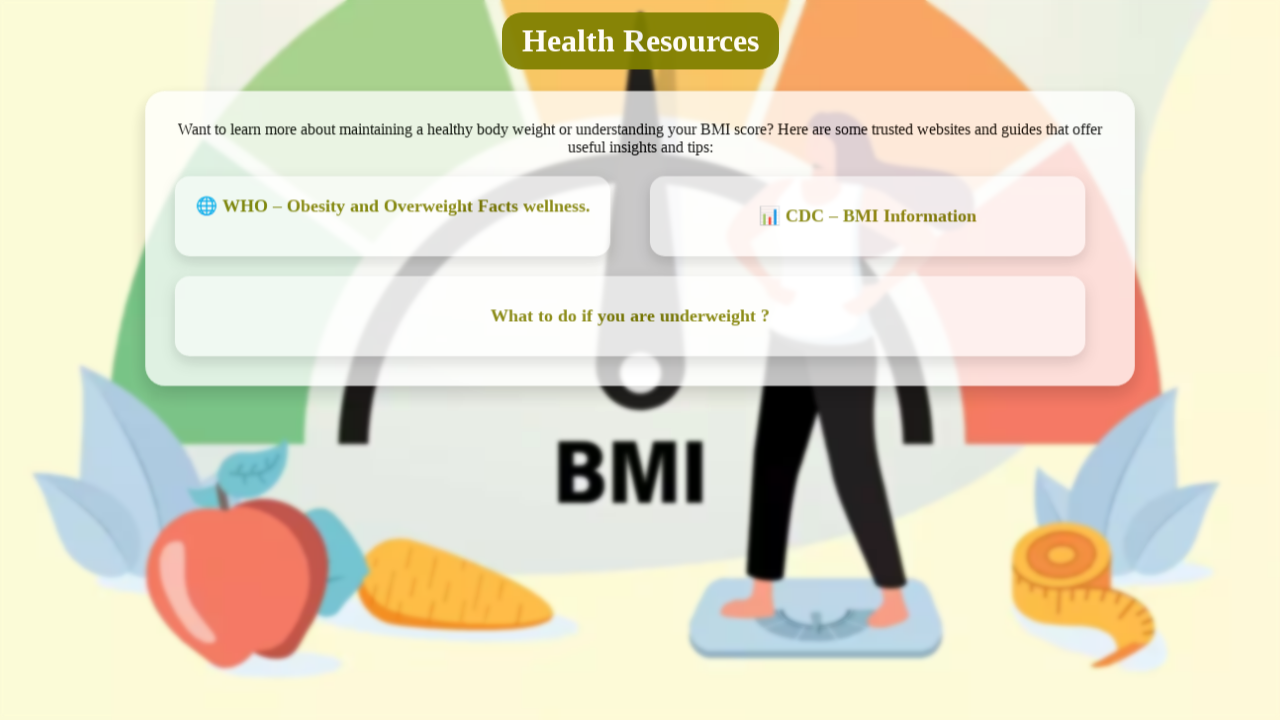

Clicked on WHO Obesity and Overweight Facts link at (390, 208) on xpath=//a[contains(text(),'Obesity and')]
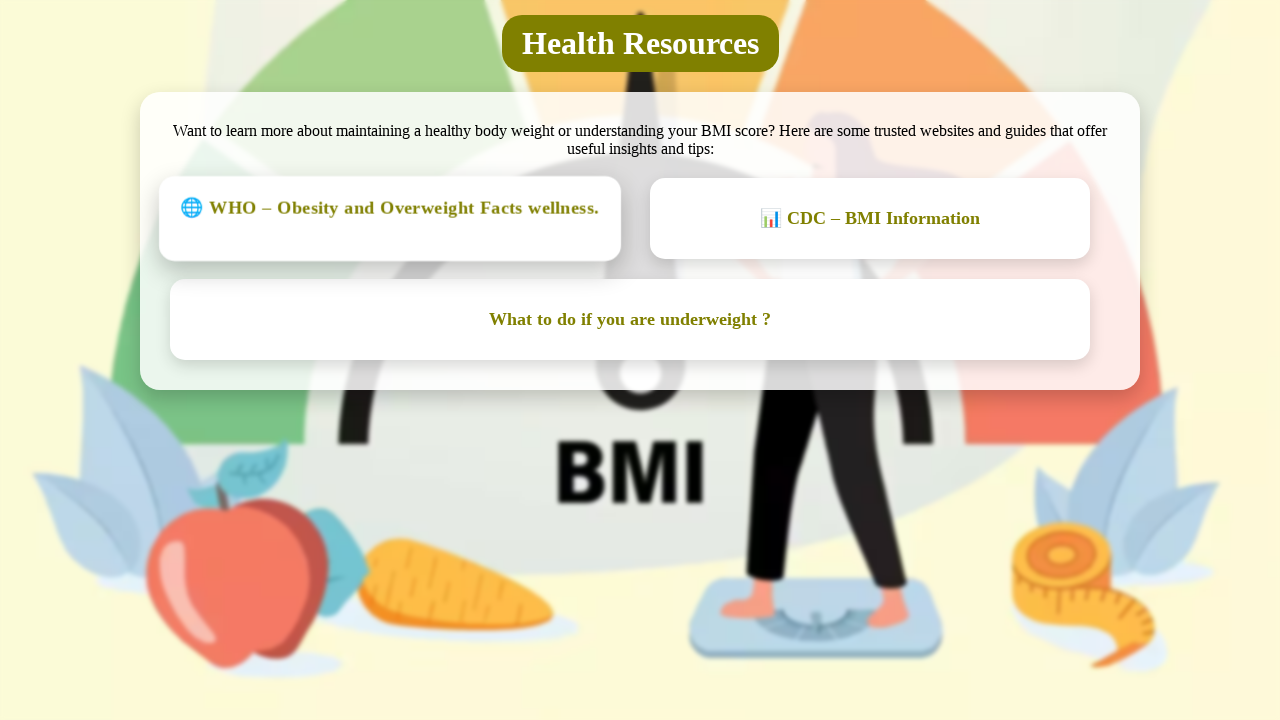

WHO Obesity and Overweight Facts page loaded in new tab
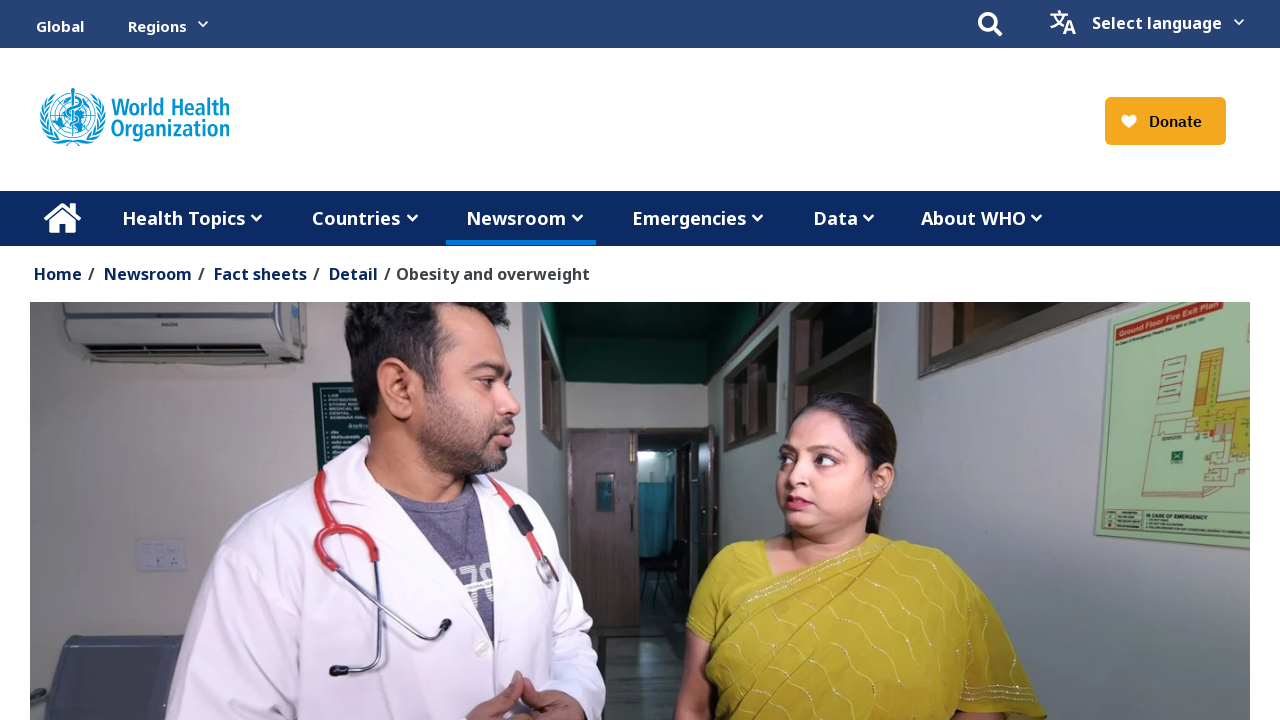

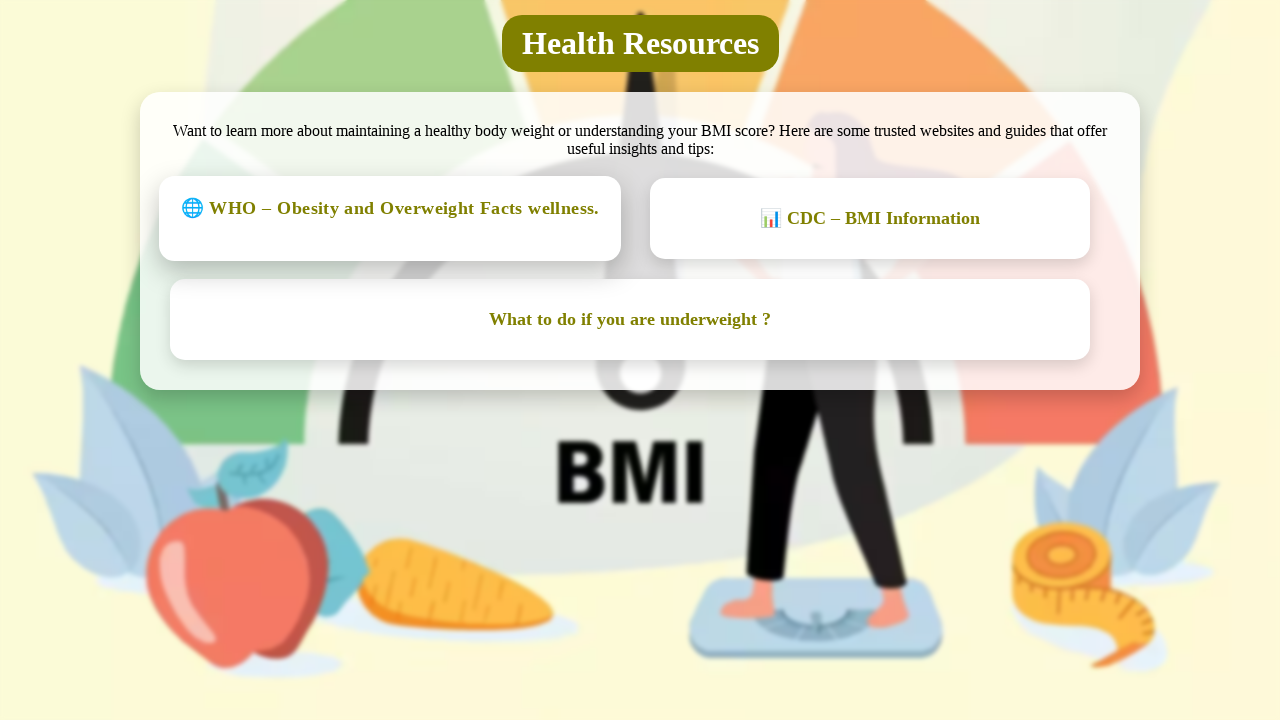